Fills out a Google Form by entering last name, first name, selecting a radio button option, and submitting the form.

Starting URL: https://docs.google.com/forms/d/e/1FAIpQLSek4lvyKCkjeKHJwRRSUdsNb4WCIohFNlog7YjeWVzmEr3DQQ/viewform

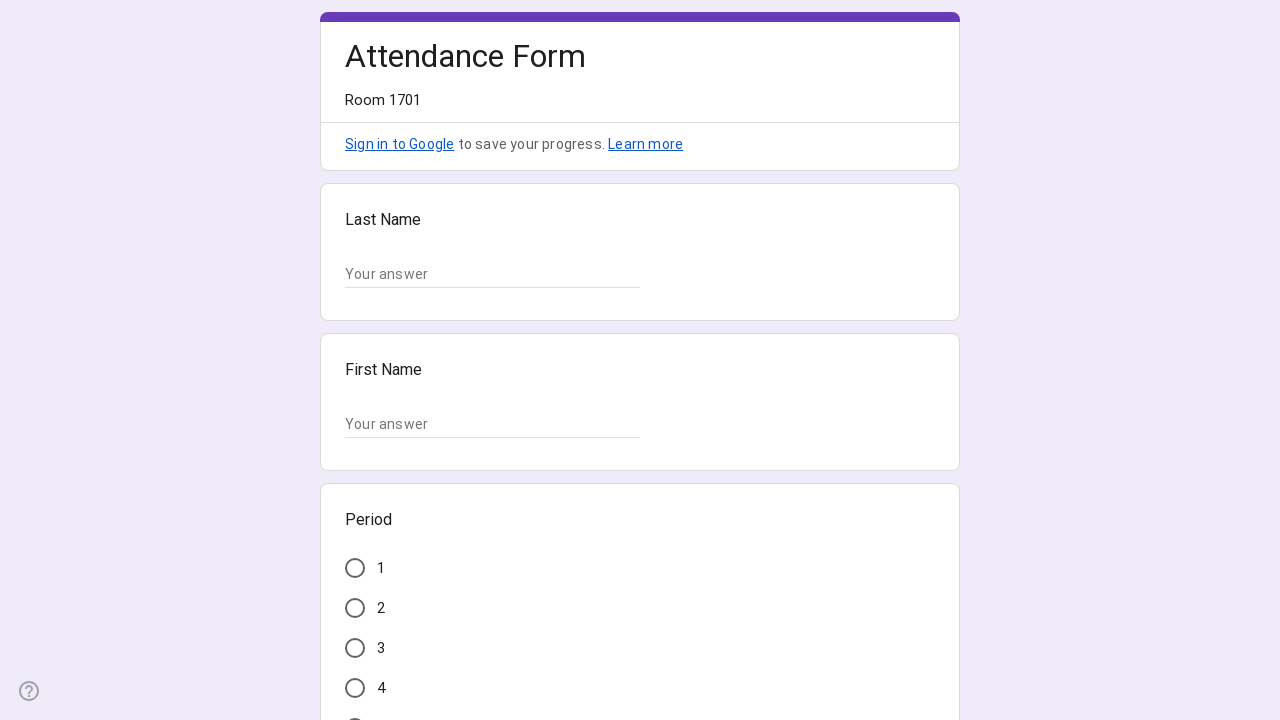

Filled last name field with 'Farahmand' on //*[@id="mG61Hd"]/div[2]/div/div[2]/div[1]/div/div/div[2]/div/div[1]/div/div[1]/
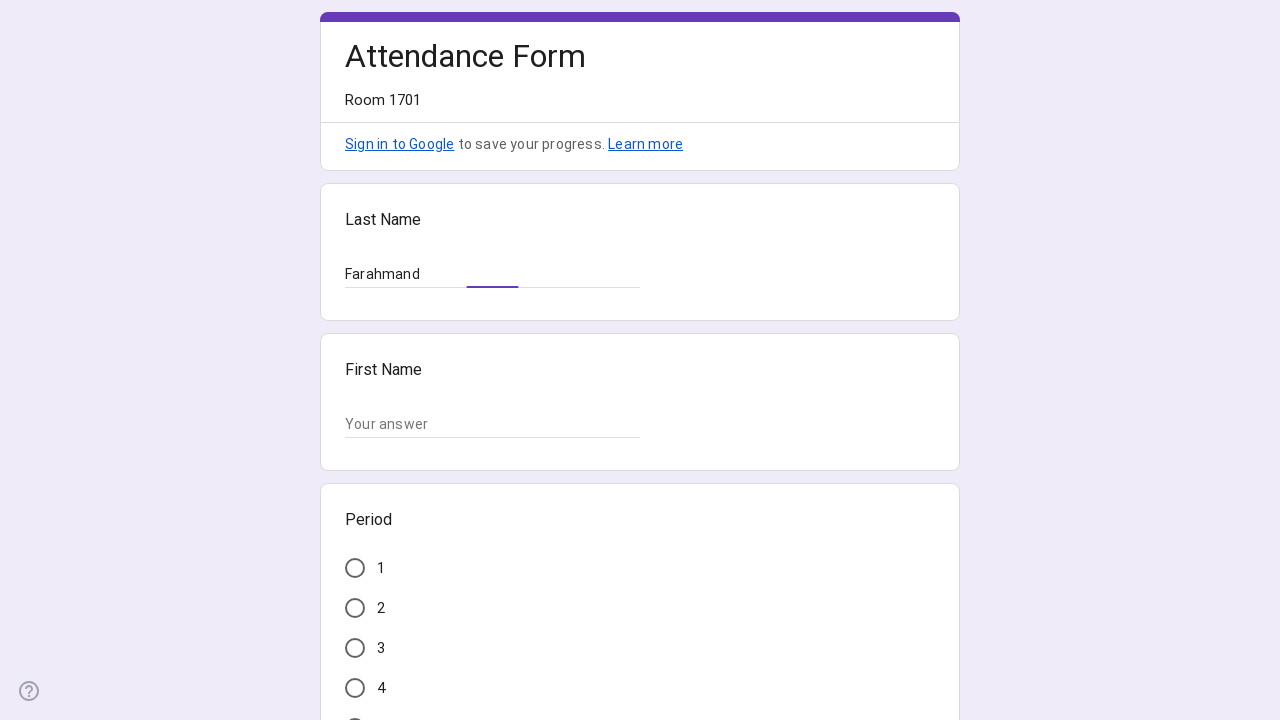

Filled first name field with 'Sarah' on //*[@id="mG61Hd"]/div[2]/div/div[2]/div[2]/div/div/div[2]/div/div[1]/div/div[1]/
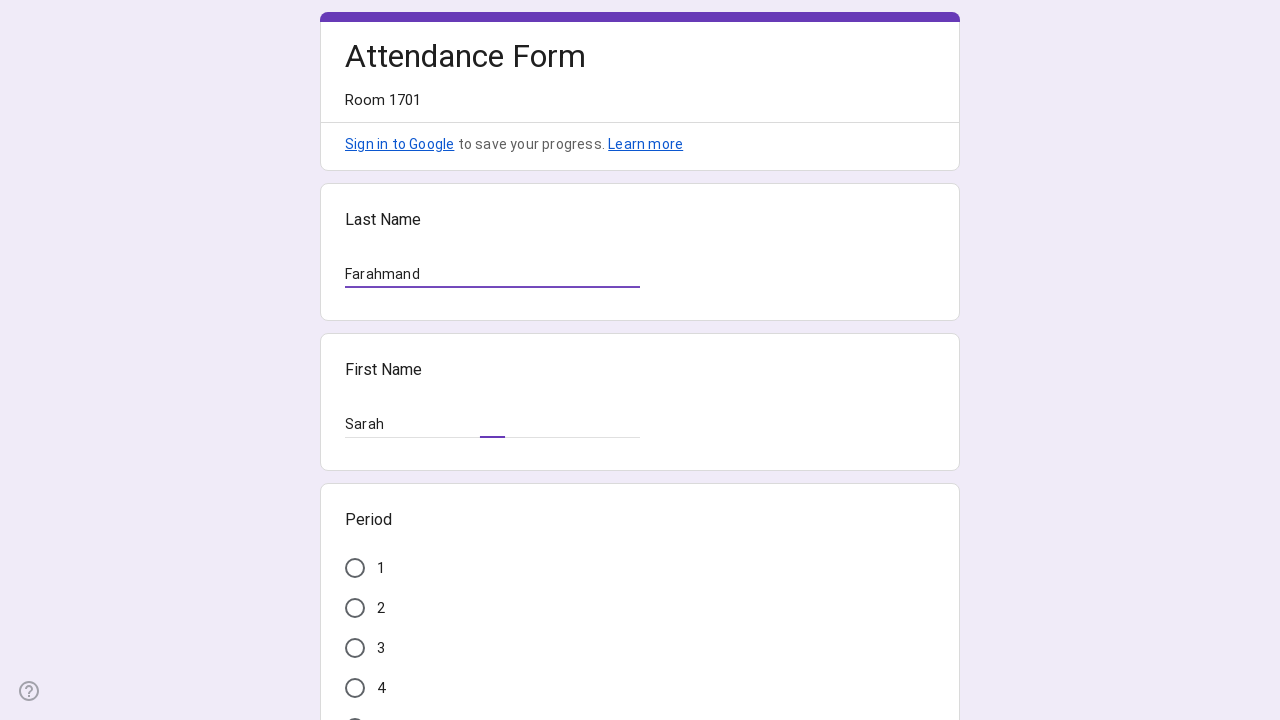

Selected radio button option for period selection at (355, 608) on xpath=//*[@id="mG61Hd"]/div[2]/div/div[2]/div[3]/div/div/div[2]/div[1]/div/span/
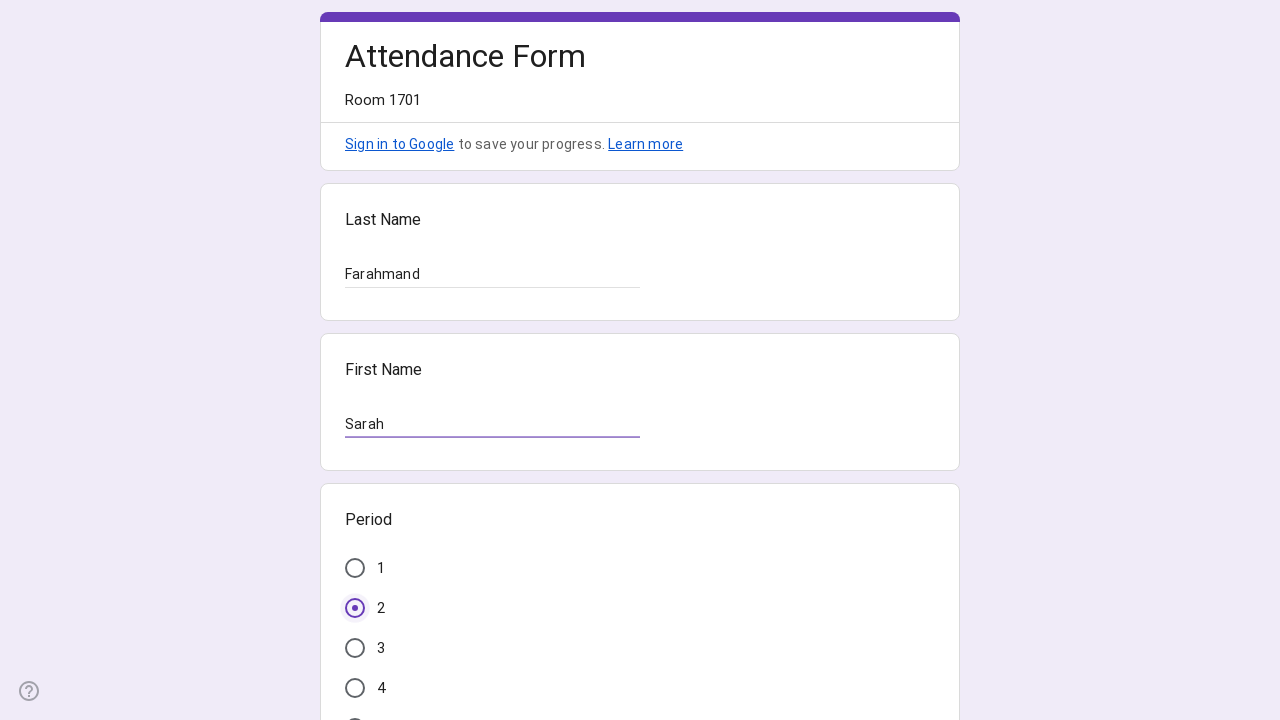

Clicked submit button to submit the form at (369, 533) on xpath=//*[@id="mG61Hd"]/div[2]/div/div[3]/div[1]/div/div/span
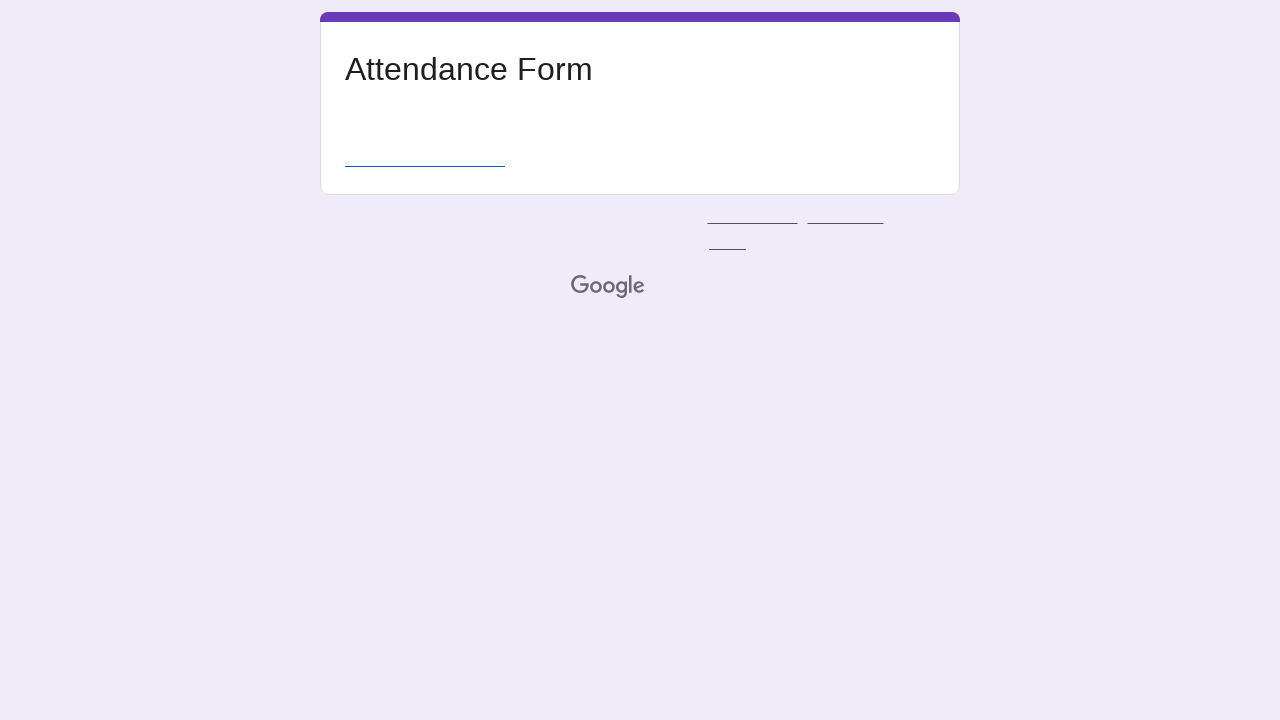

Form submission completed and page settled
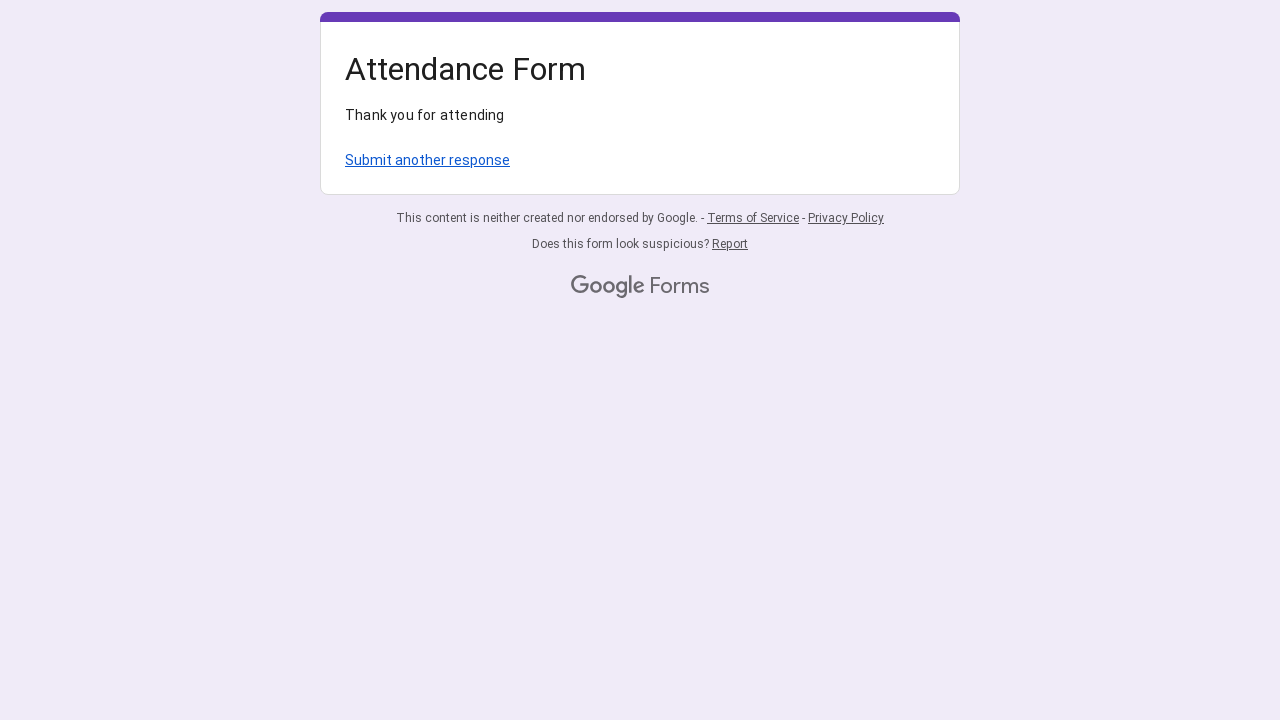

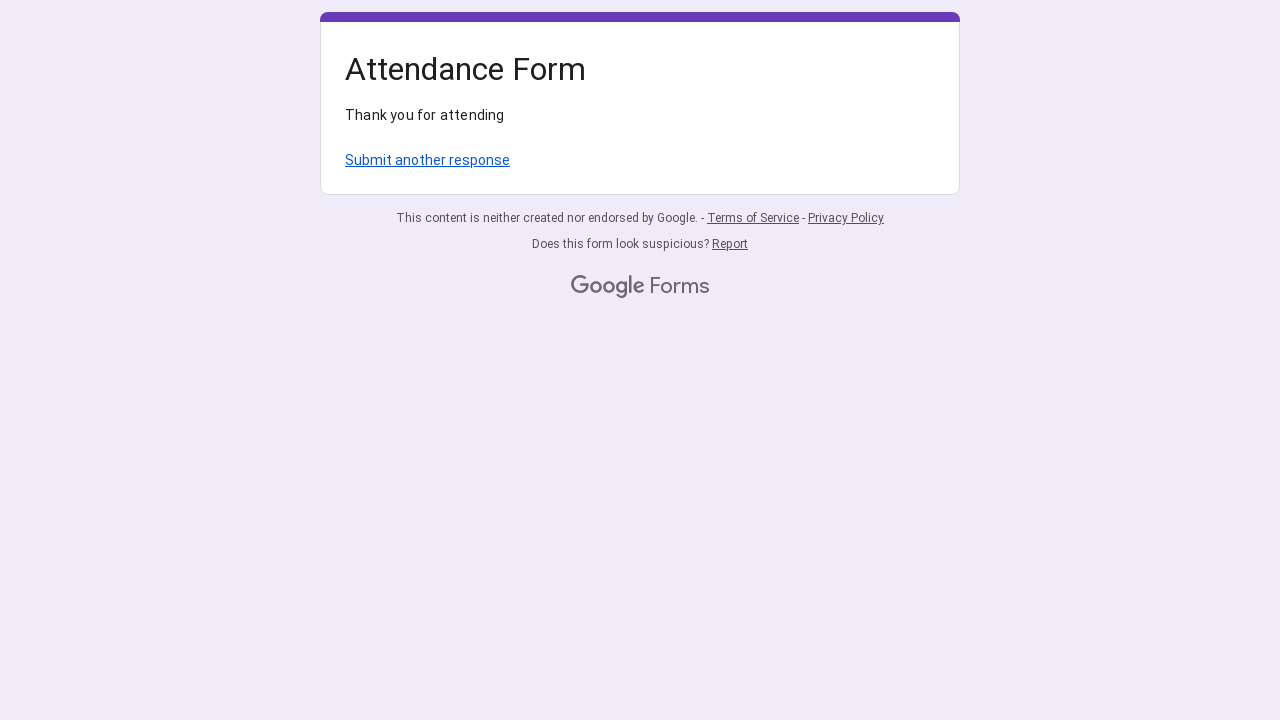